Tests JavaScript confirm popup handling by triggering a confirm dialog and dismissing it

Starting URL: https://testpages.eviltester.com/styled/alerts/alert-test.html

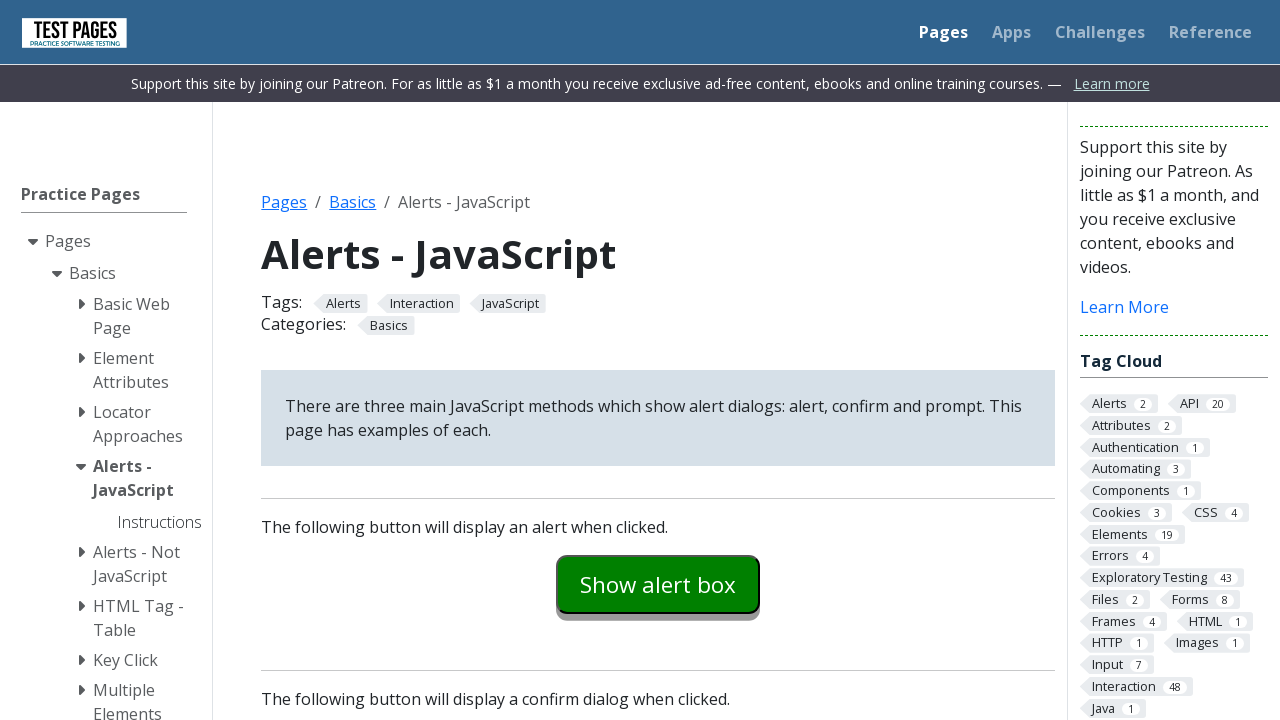

Clicked button to trigger JavaScript confirm popup at (658, 360) on #confirmexample
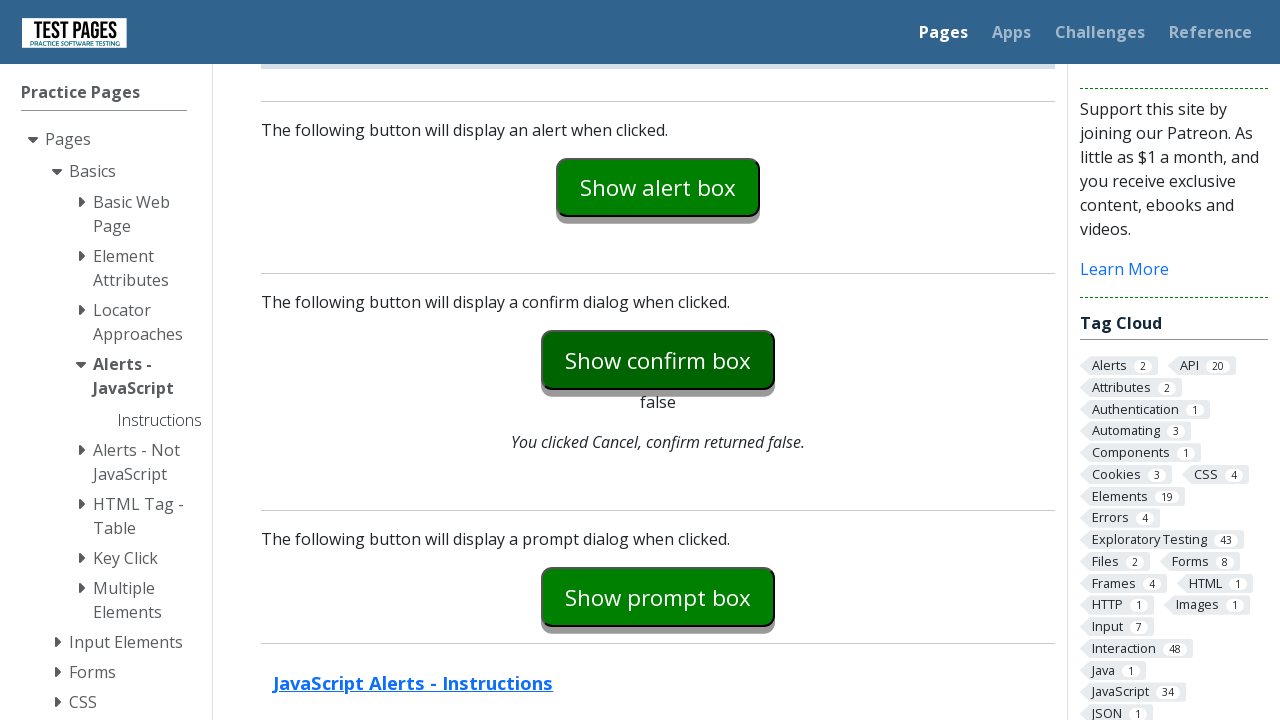

Set up dialog handler to dismiss confirm popup
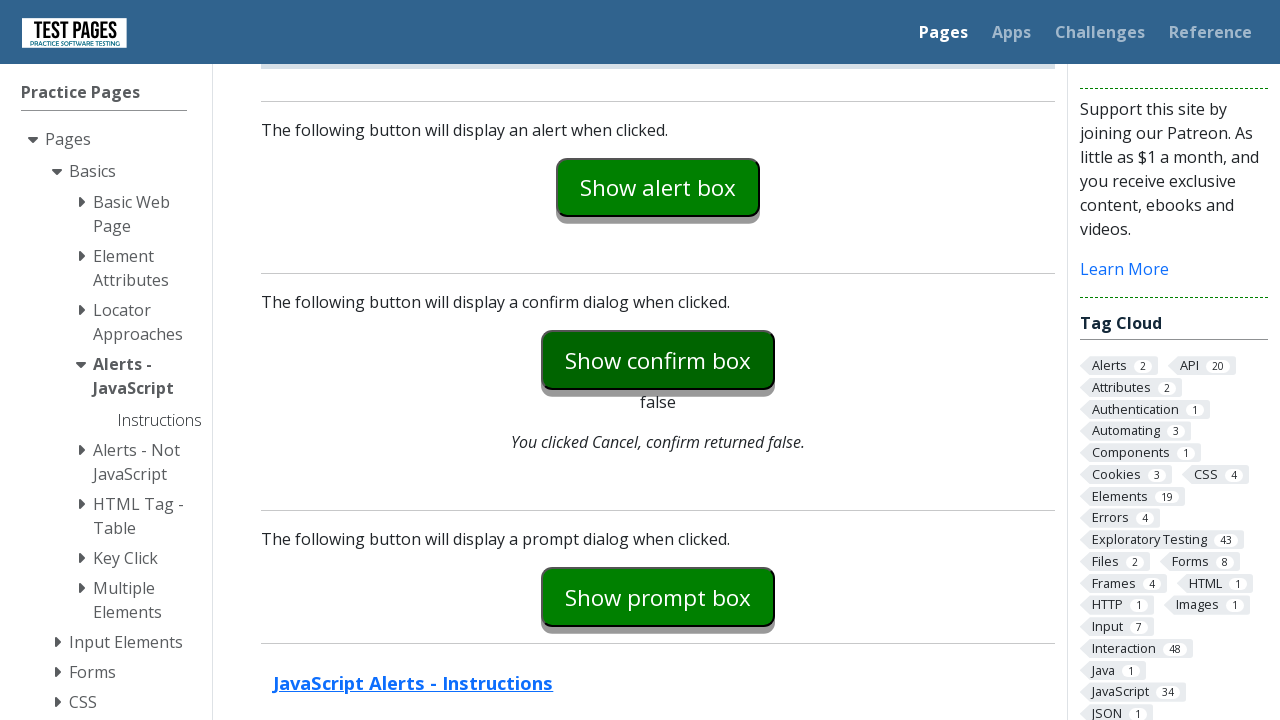

Waited for confirmation result text to appear
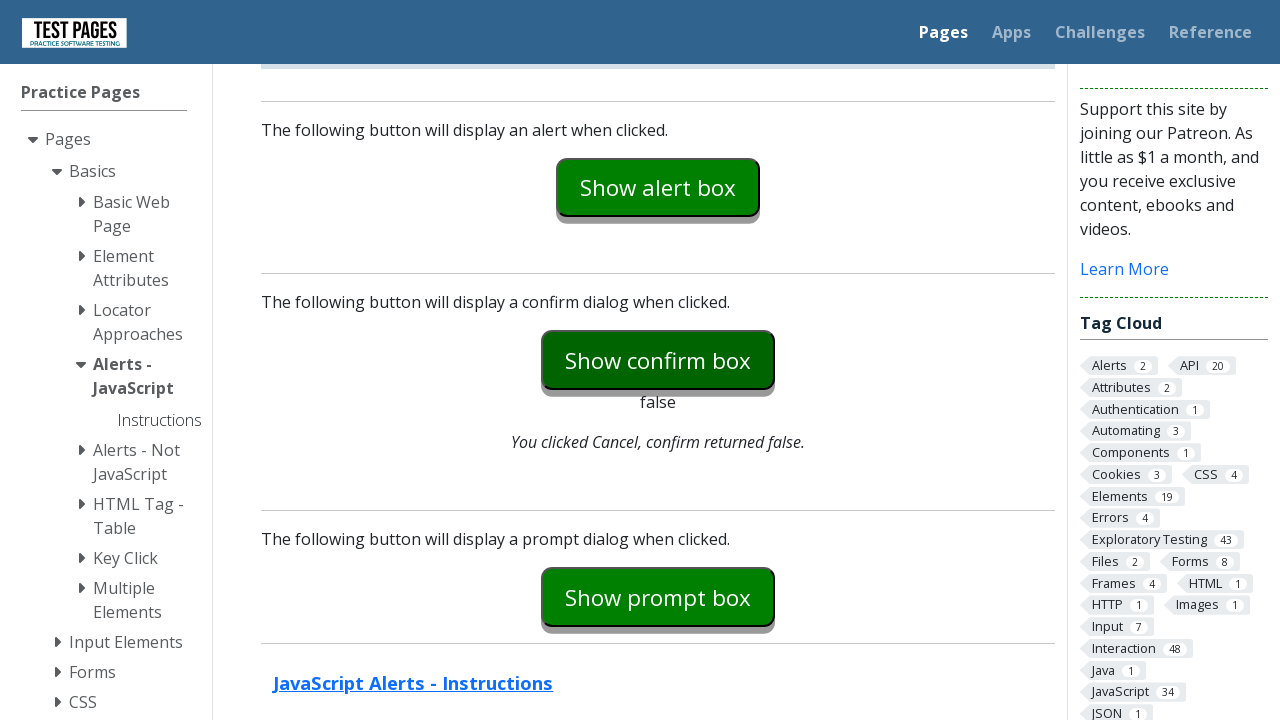

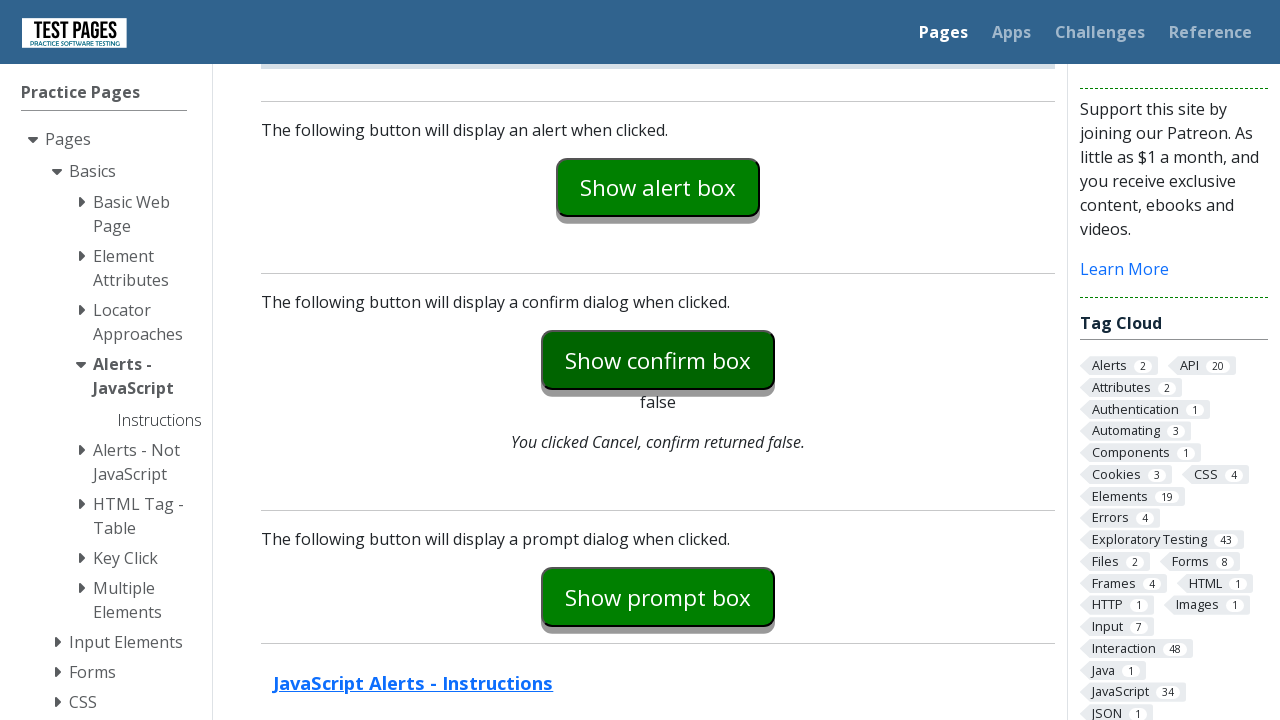